Tests filtering to display only completed items by clicking the Completed filter link

Starting URL: https://demo.playwright.dev/todomvc

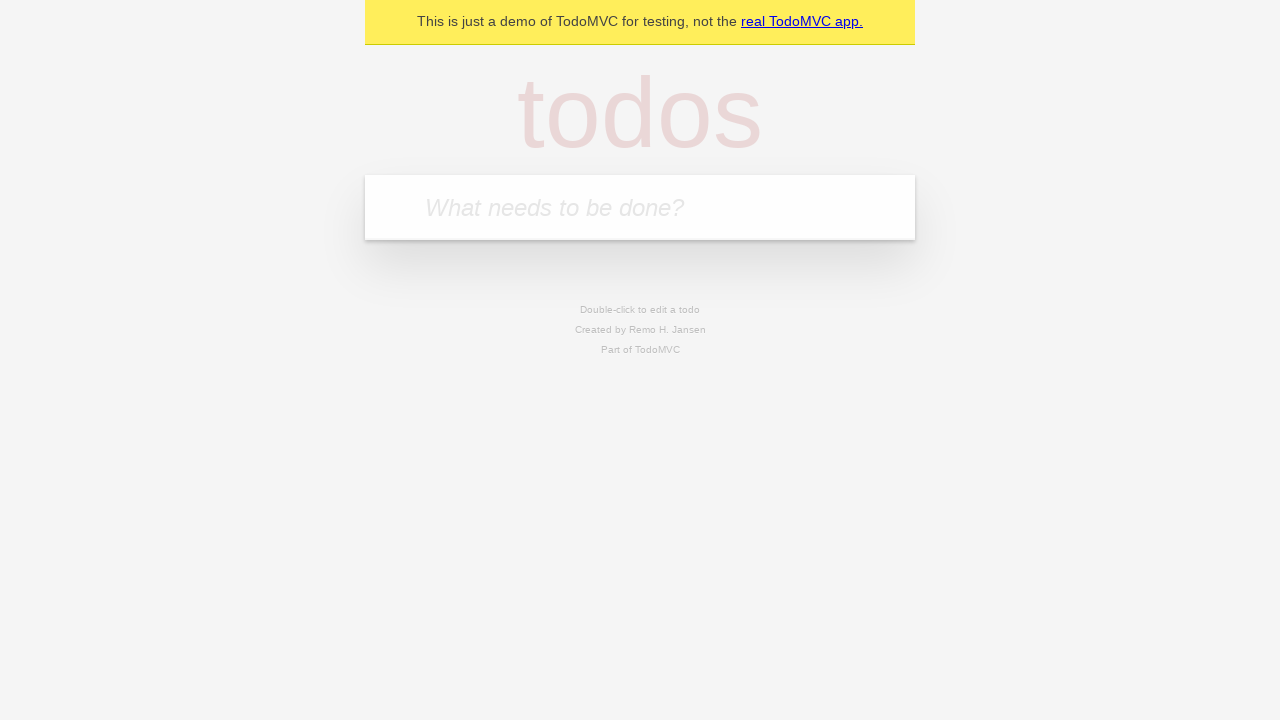

Filled todo input with 'buy some cheese' on internal:attr=[placeholder="What needs to be done?"i]
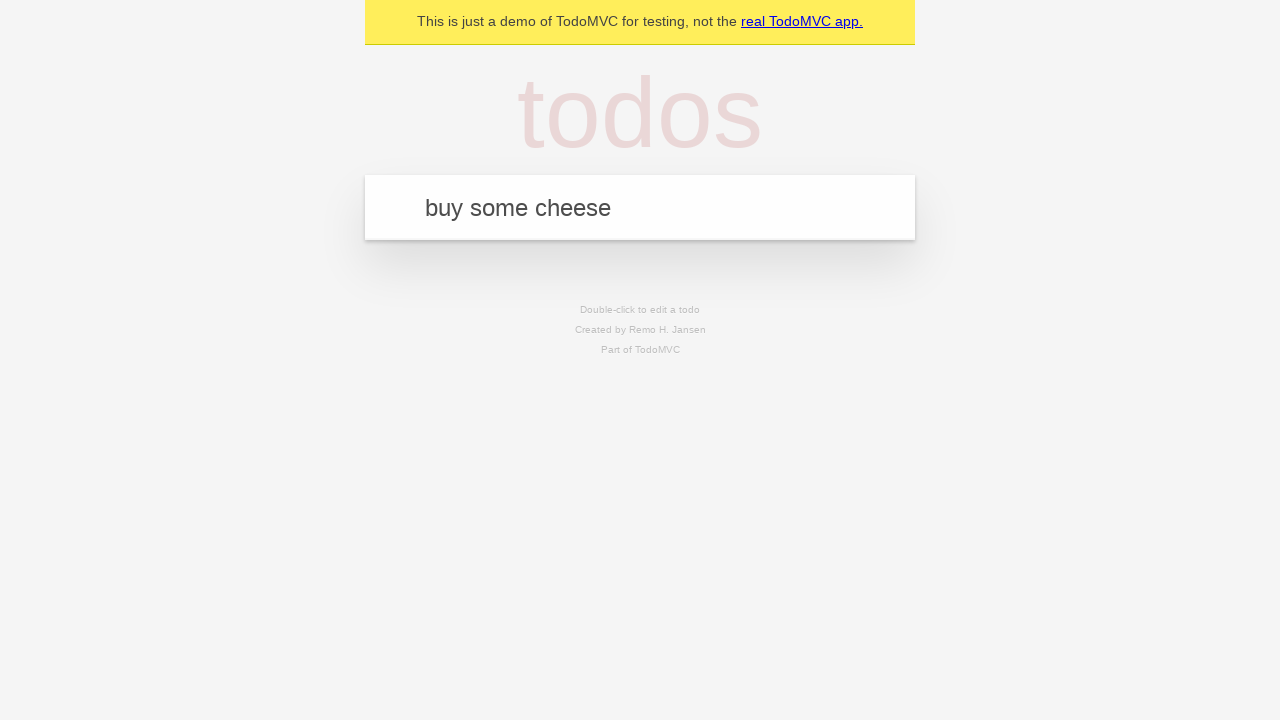

Pressed Enter to add first todo on internal:attr=[placeholder="What needs to be done?"i]
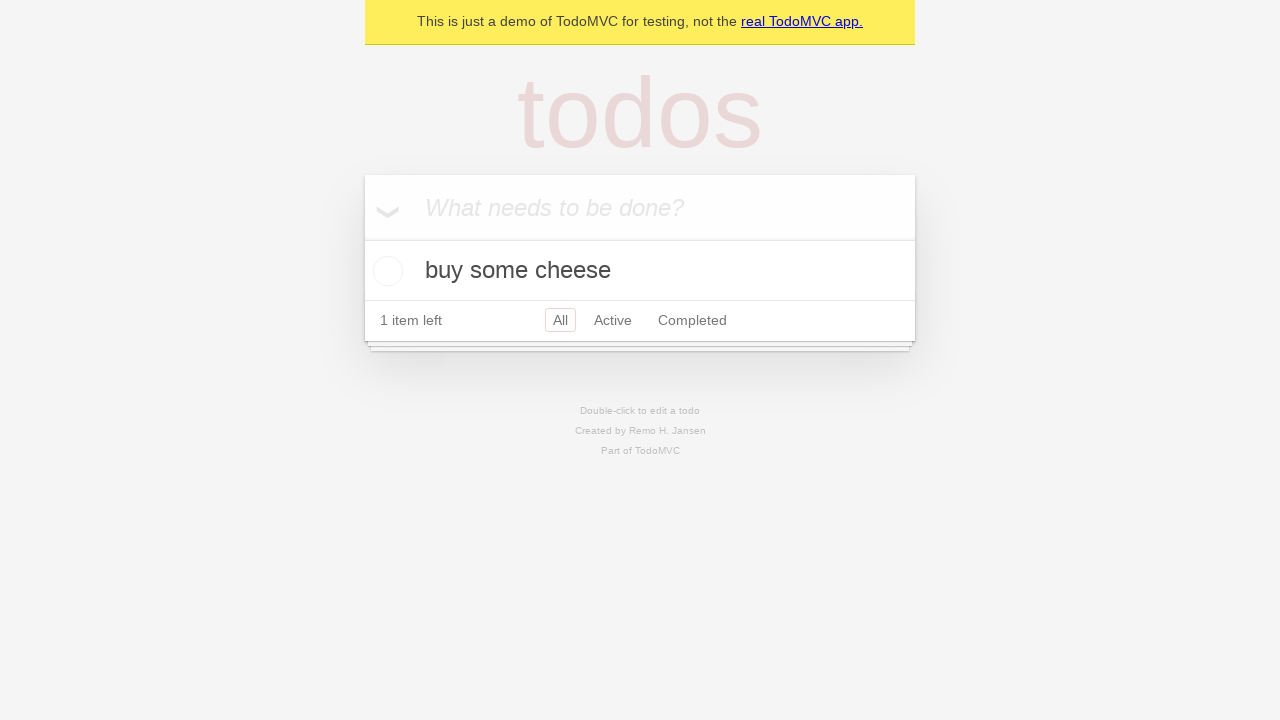

Filled todo input with 'feed the cat' on internal:attr=[placeholder="What needs to be done?"i]
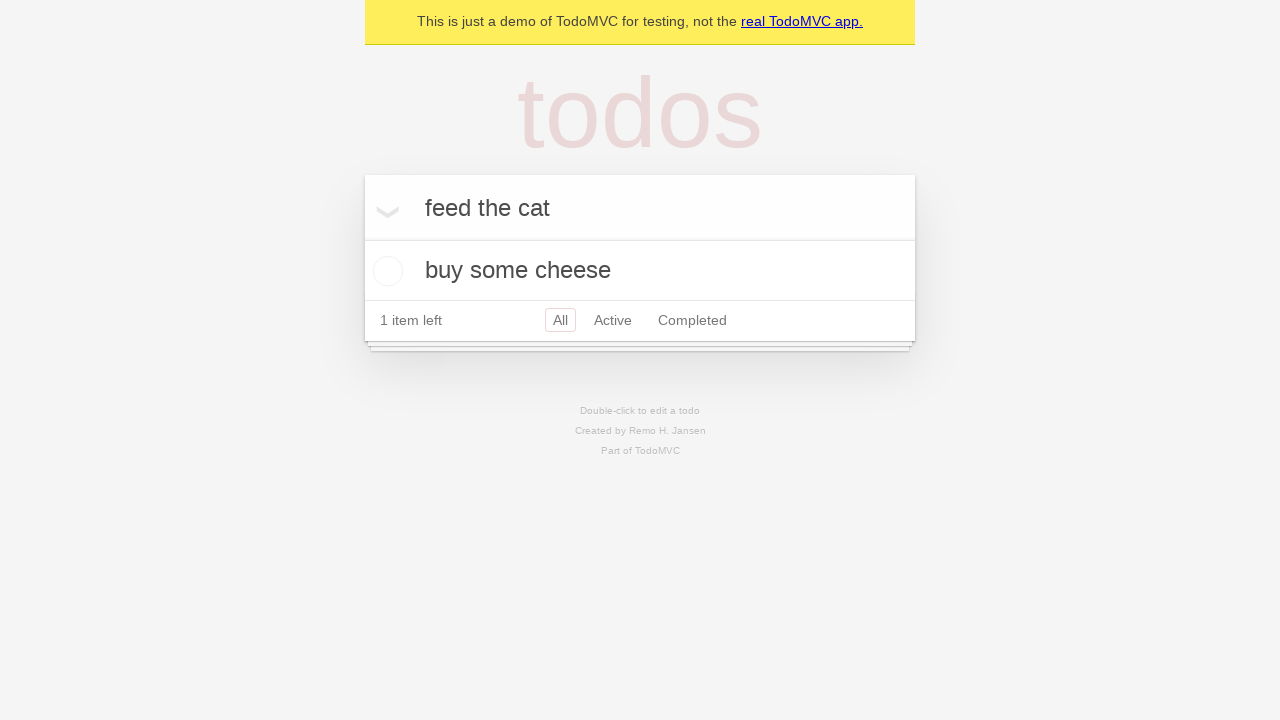

Pressed Enter to add second todo on internal:attr=[placeholder="What needs to be done?"i]
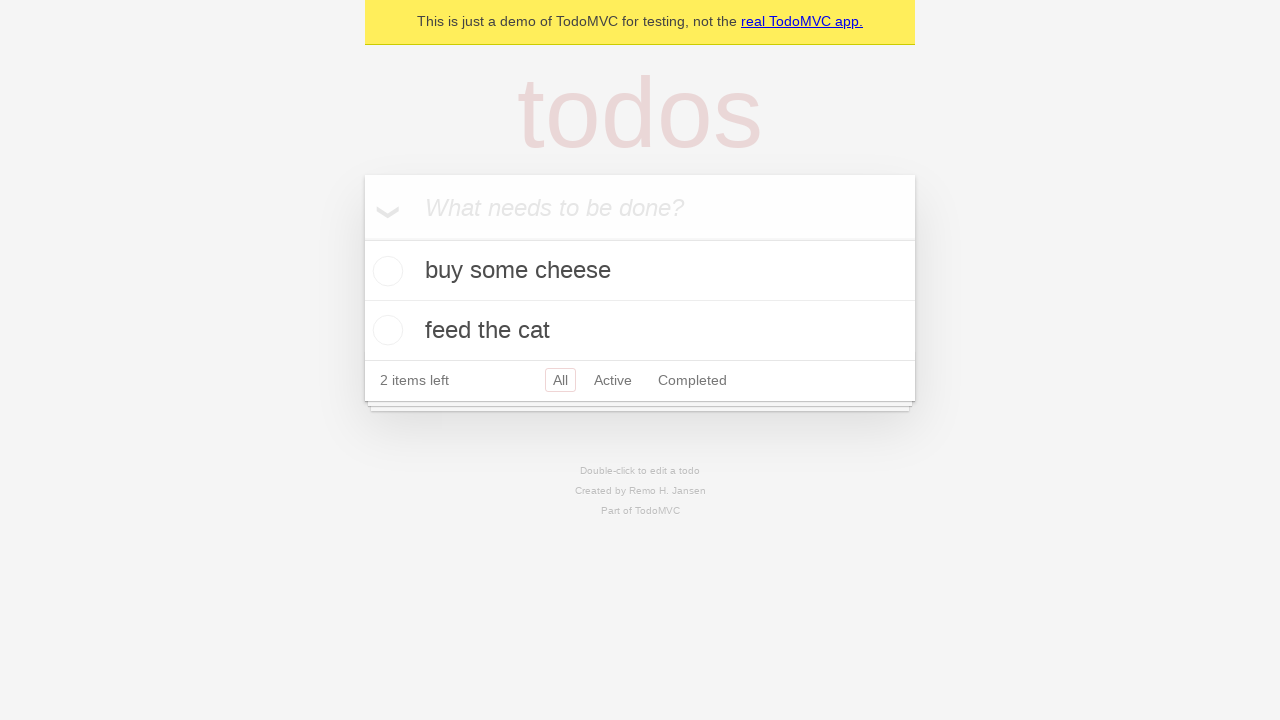

Filled todo input with 'book a doctors appointment' on internal:attr=[placeholder="What needs to be done?"i]
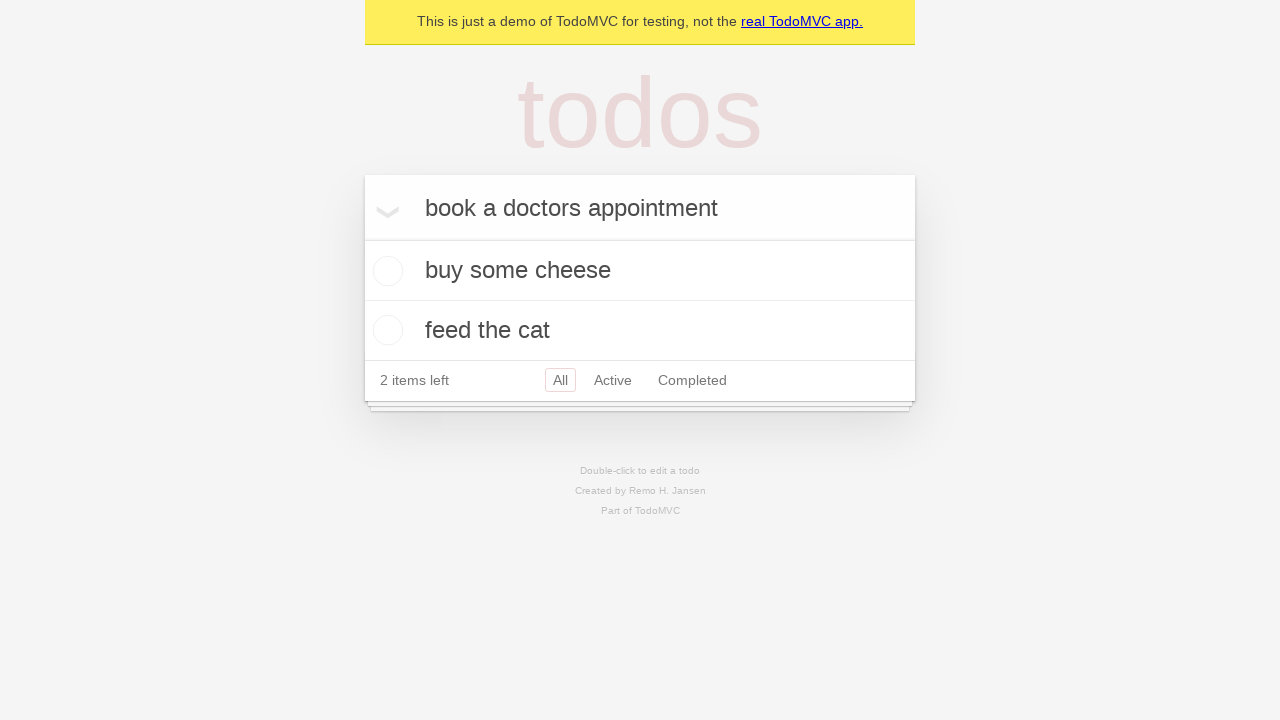

Pressed Enter to add third todo on internal:attr=[placeholder="What needs to be done?"i]
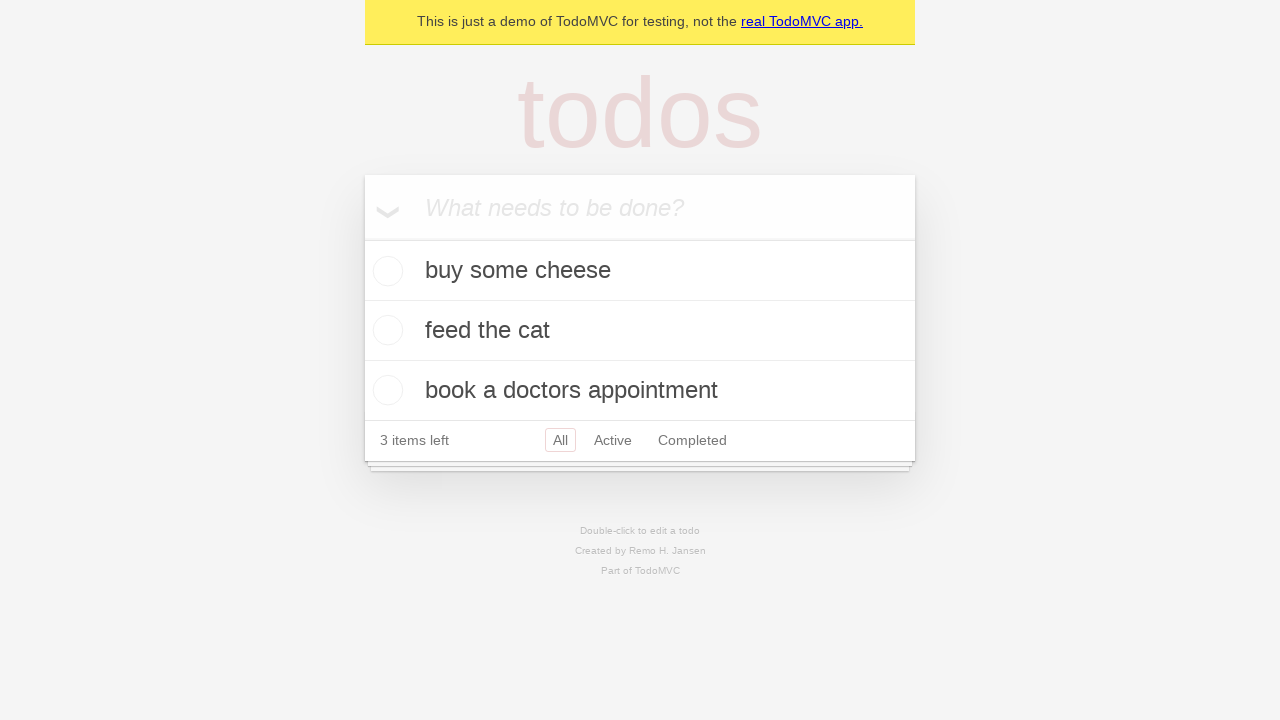

Checked the second todo item as completed at (385, 330) on internal:testid=[data-testid="todo-item"s] >> nth=1 >> internal:role=checkbox
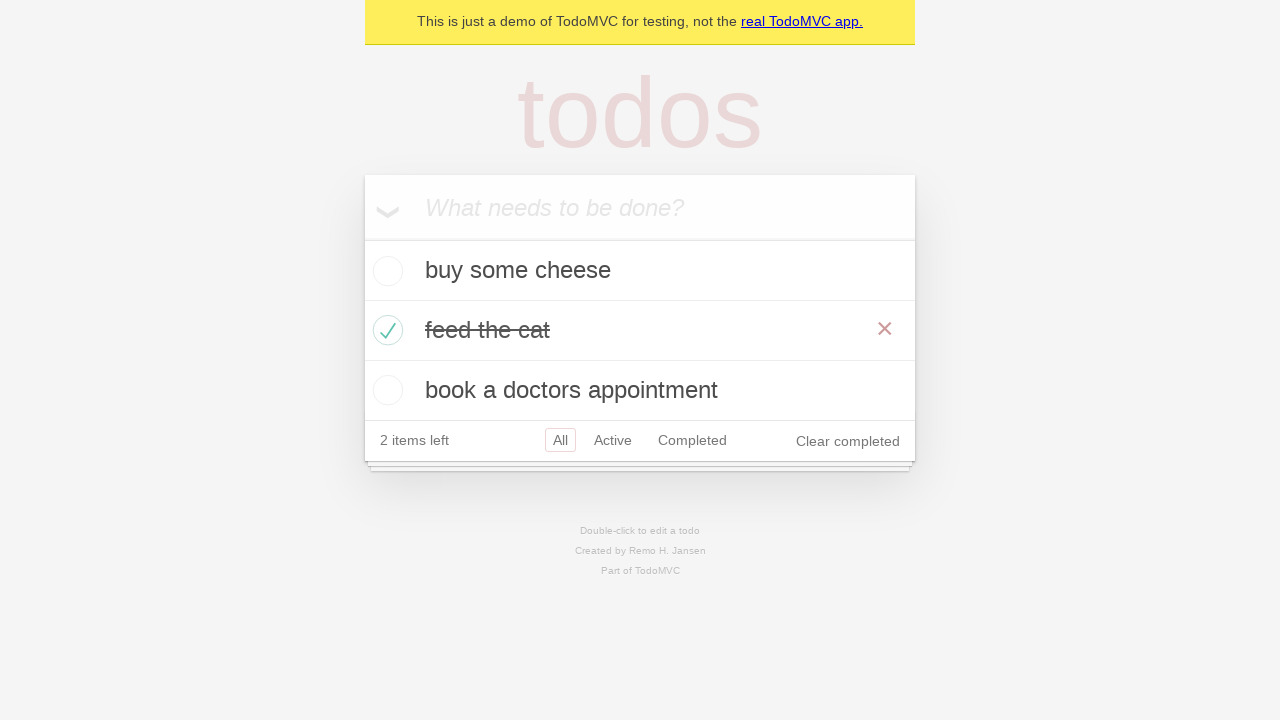

Clicked Completed filter link to display only completed items at (692, 440) on internal:role=link[name="Completed"i]
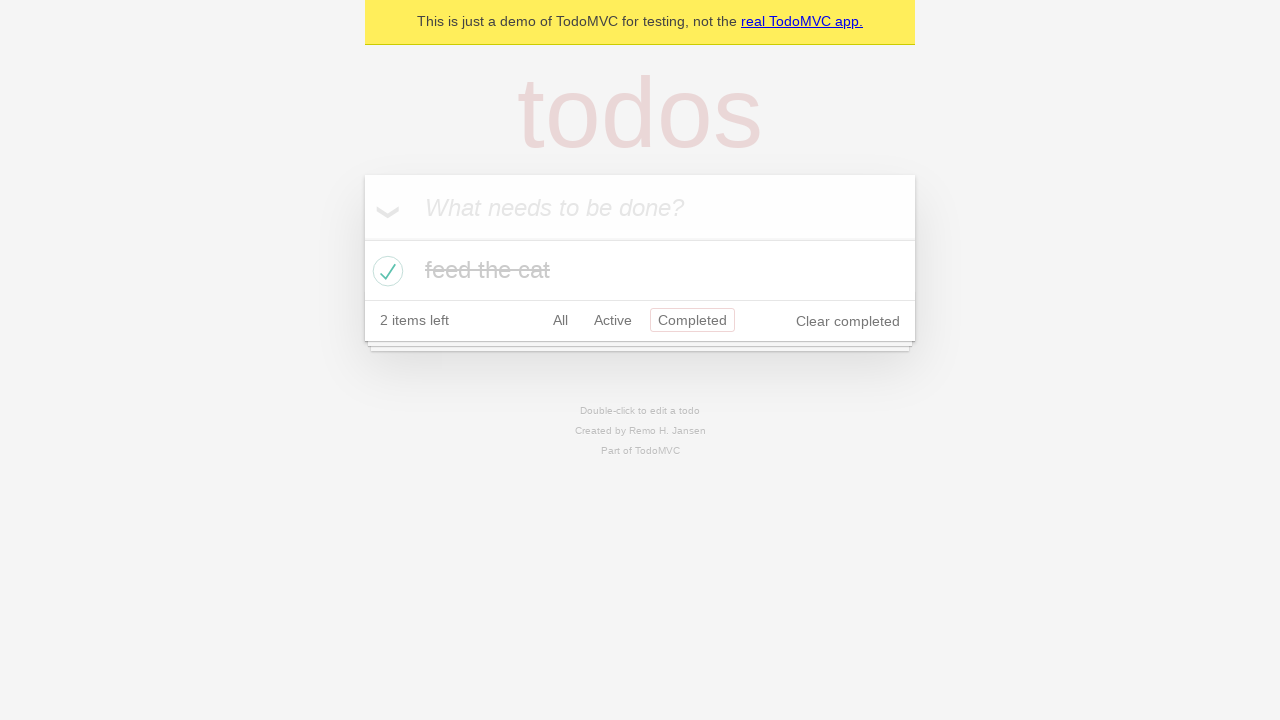

Verified completed todo items are displayed
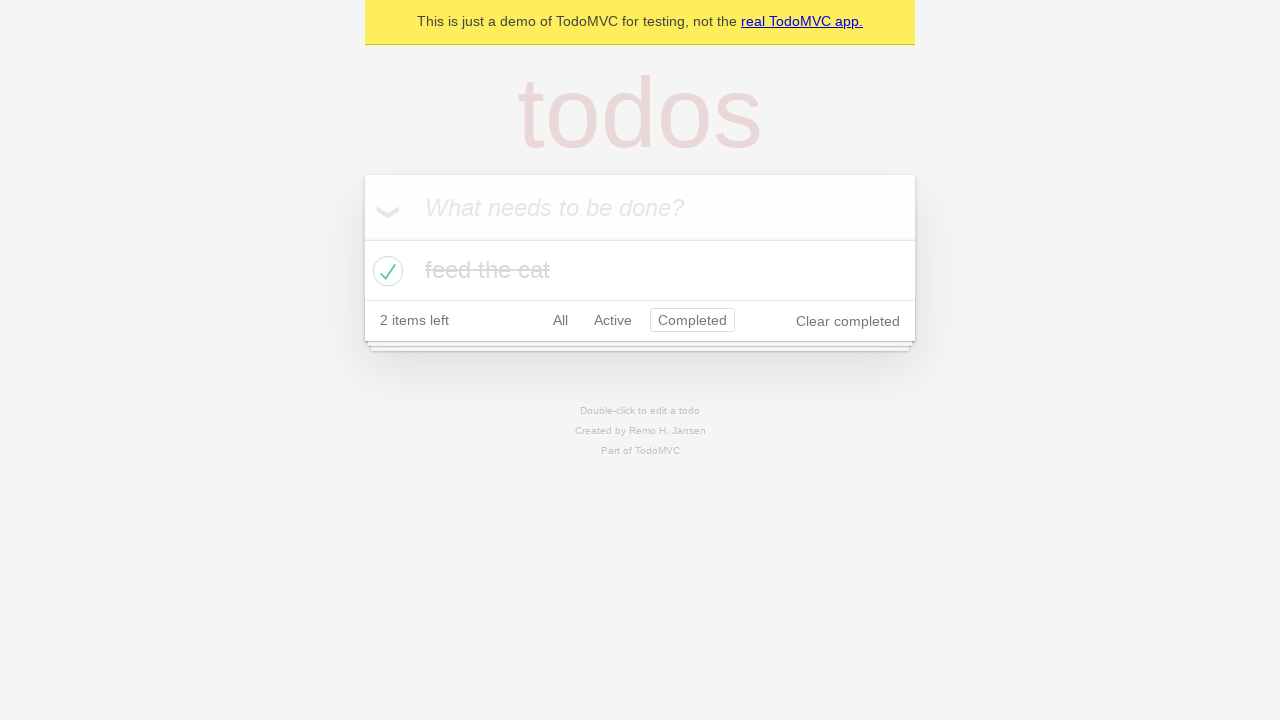

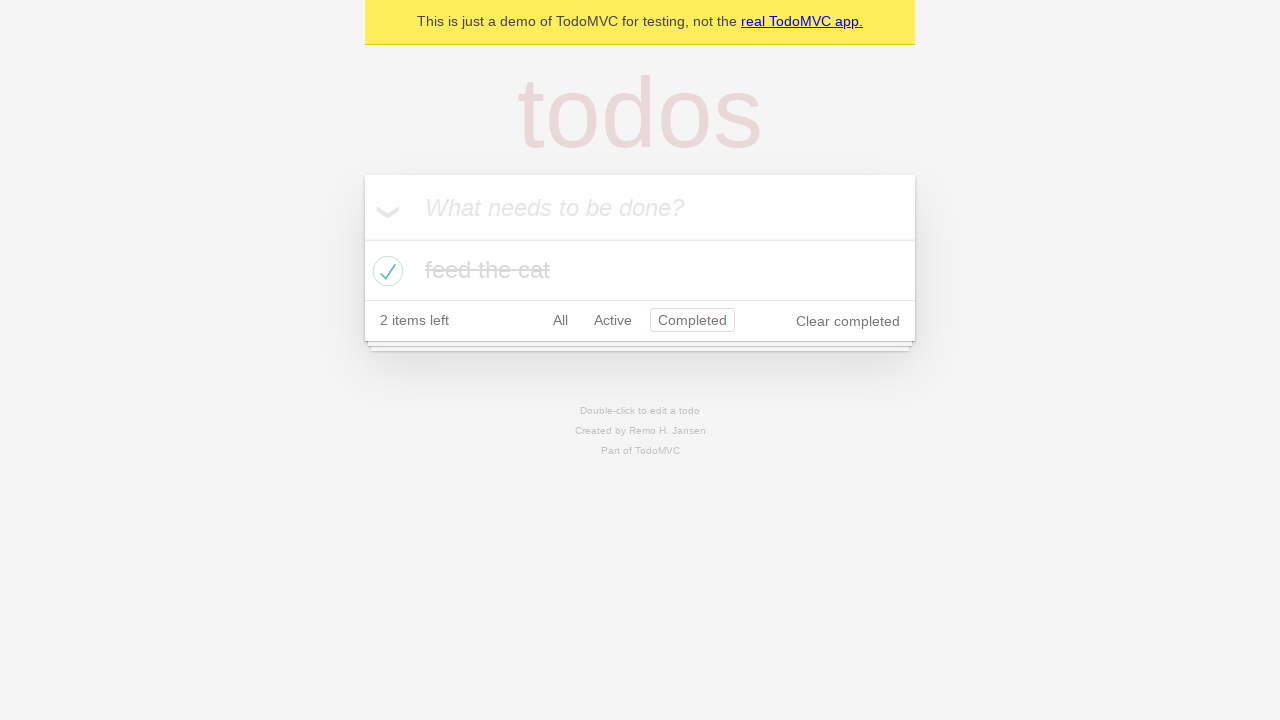